Tests dynamic loading page with explicit wait, clicks start button, explicitly waits for finish element to be displayed, and verifies the text content.

Starting URL: http://the-internet.herokuapp.com/dynamic_loading/2

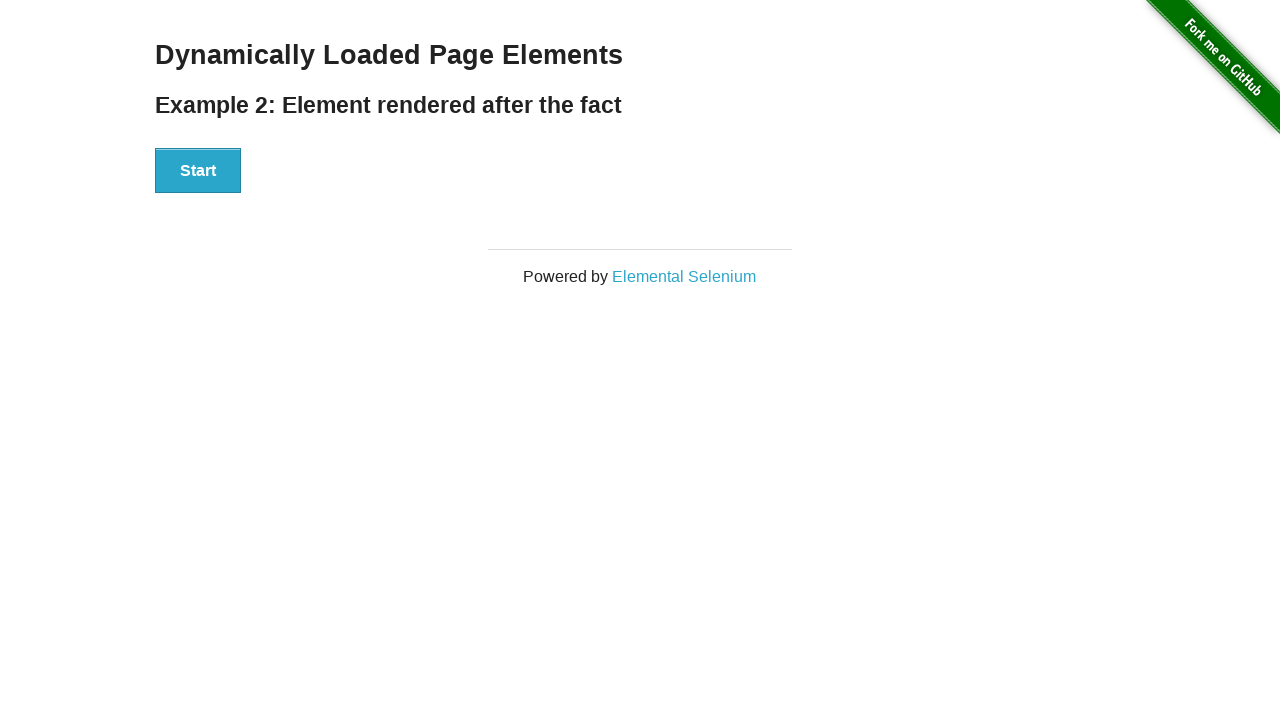

Clicked the Start button at (198, 171) on #start button
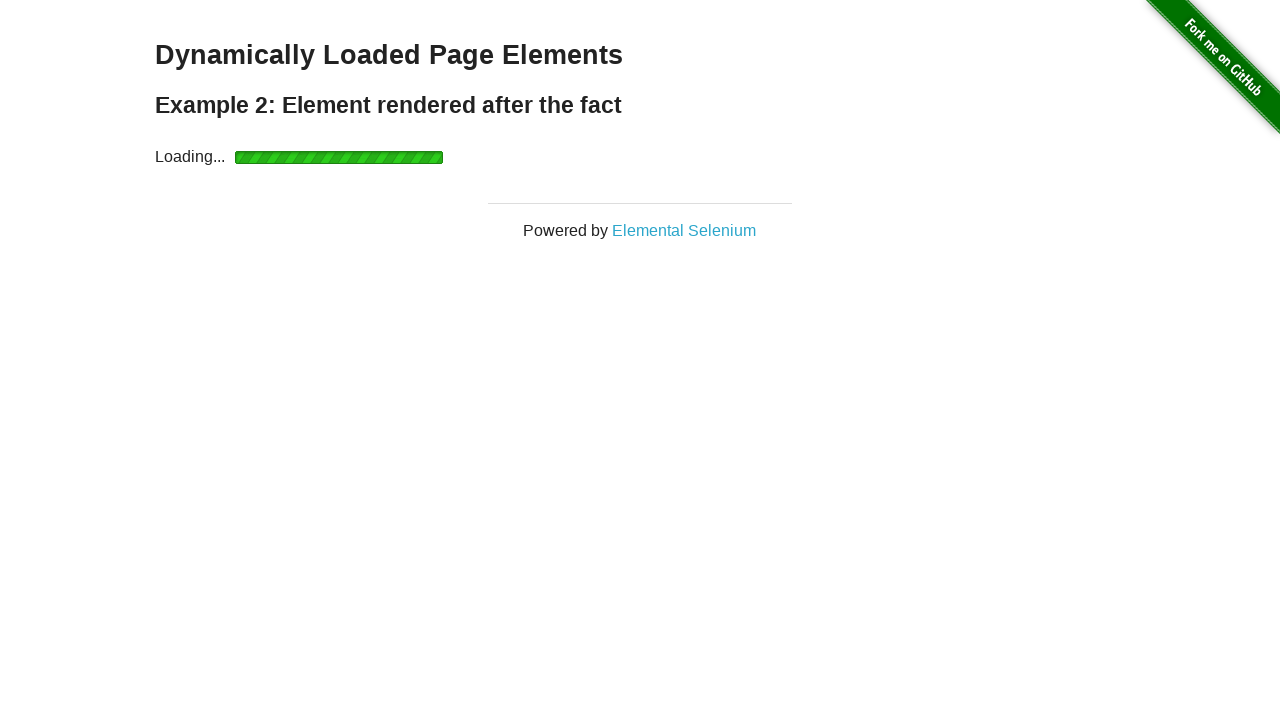

Waited for finish element to be visible (explicit wait completed)
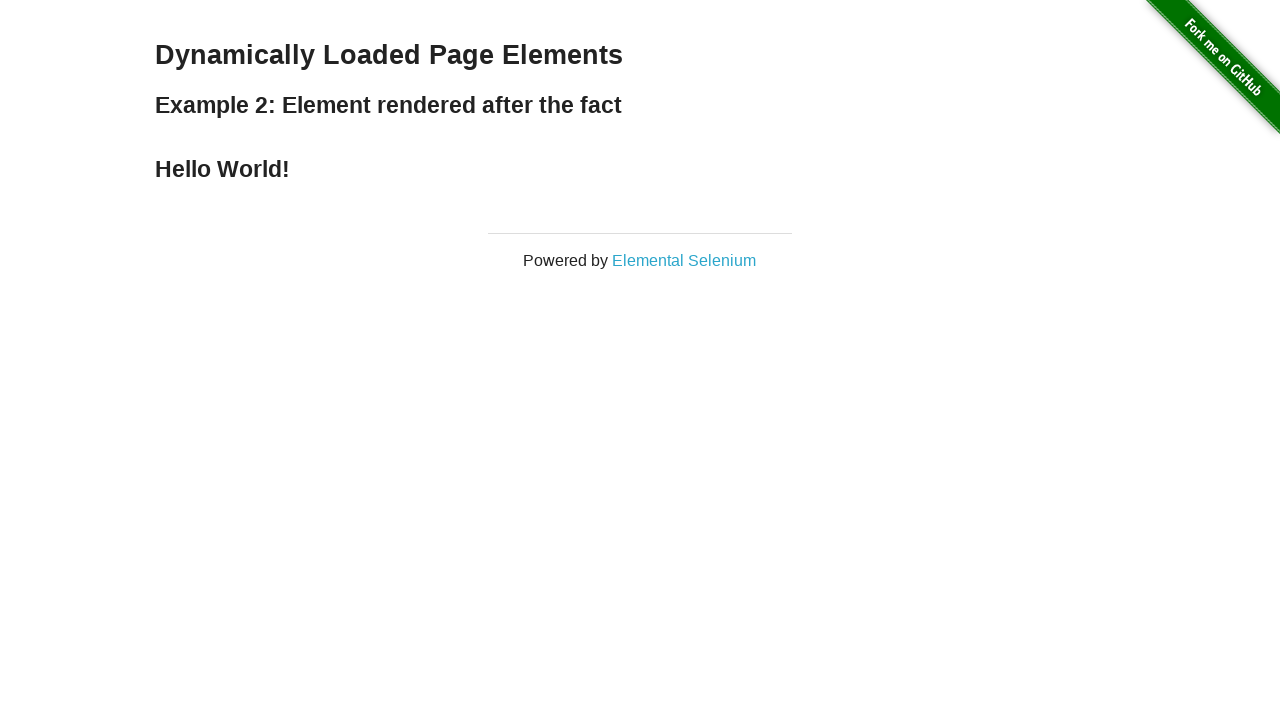

Verified finish element text content is 'Hello World!'
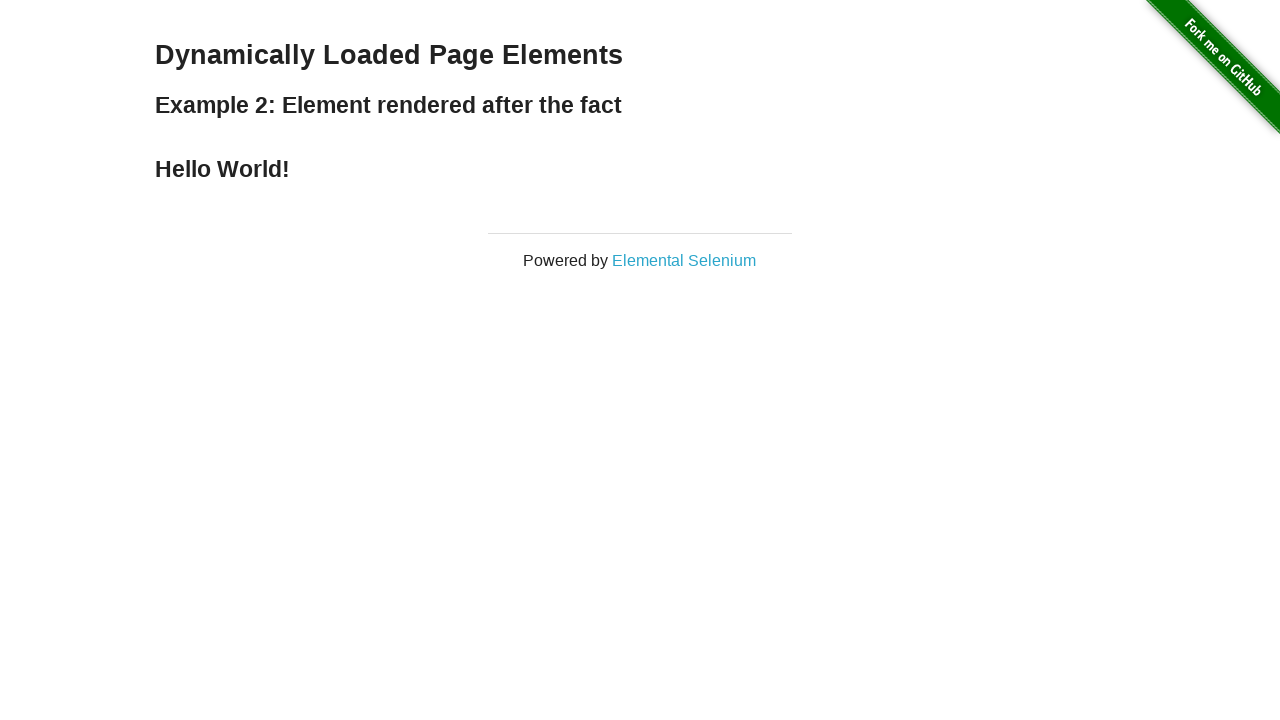

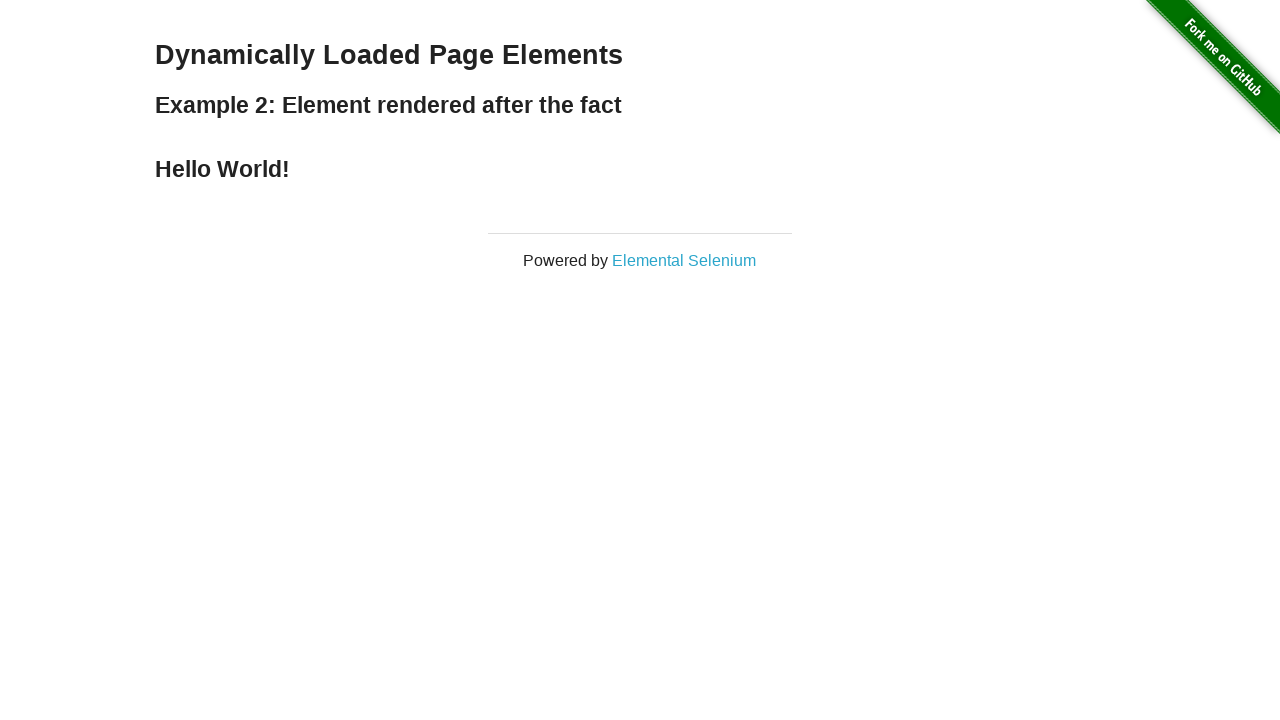